Verifies that "Challenging DOM" heading is displayed on the page

Starting URL: http://the-internet.herokuapp.com/challenging_dom

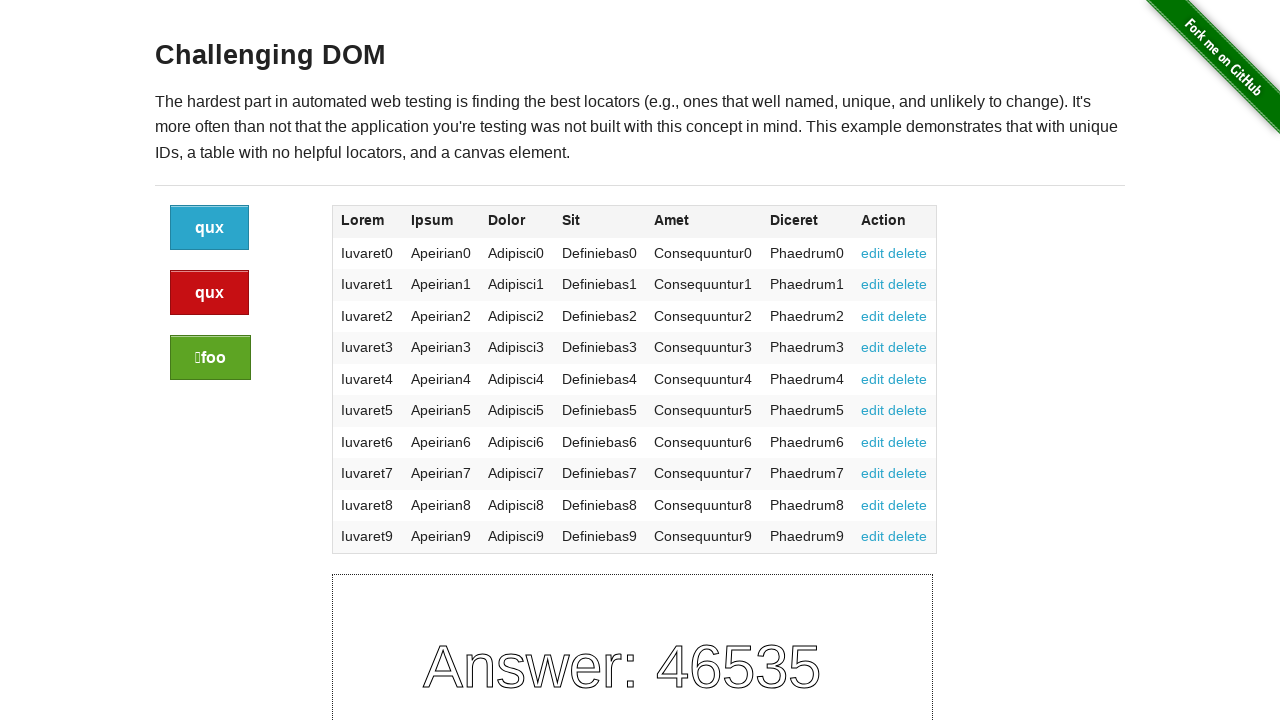

Navigated to Challenging DOM page
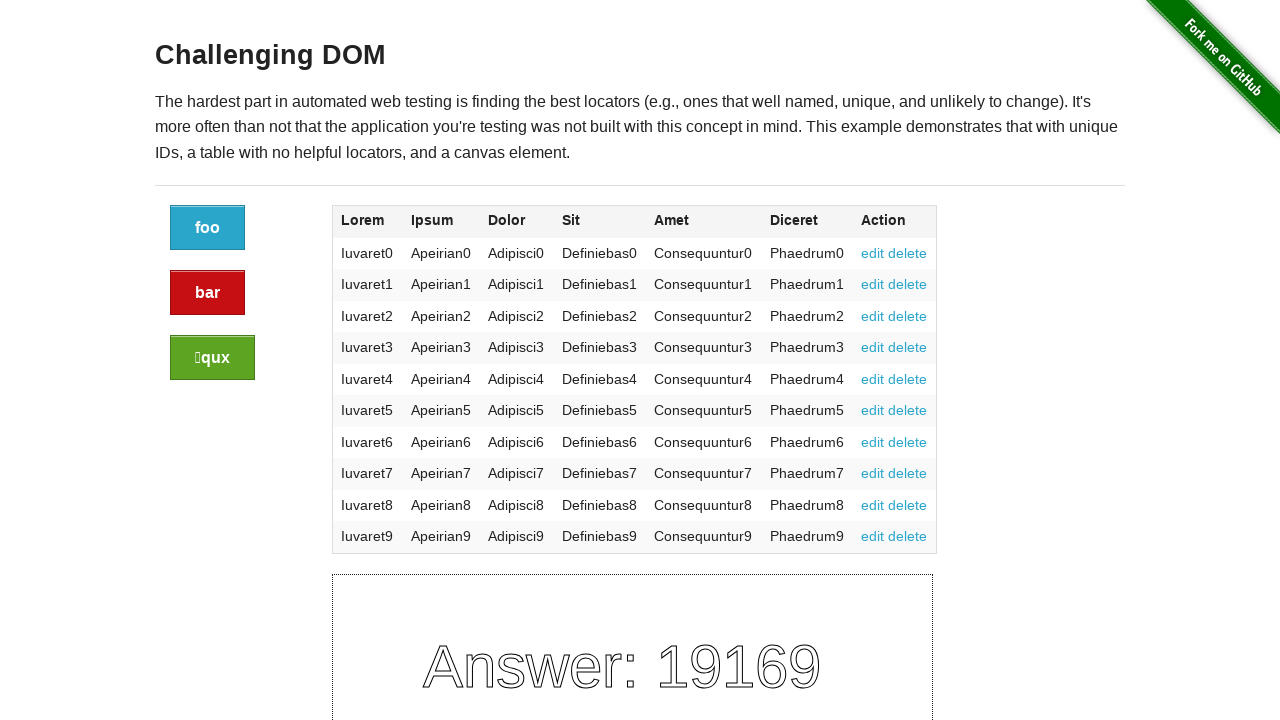

Located 'Challenging DOM' heading element
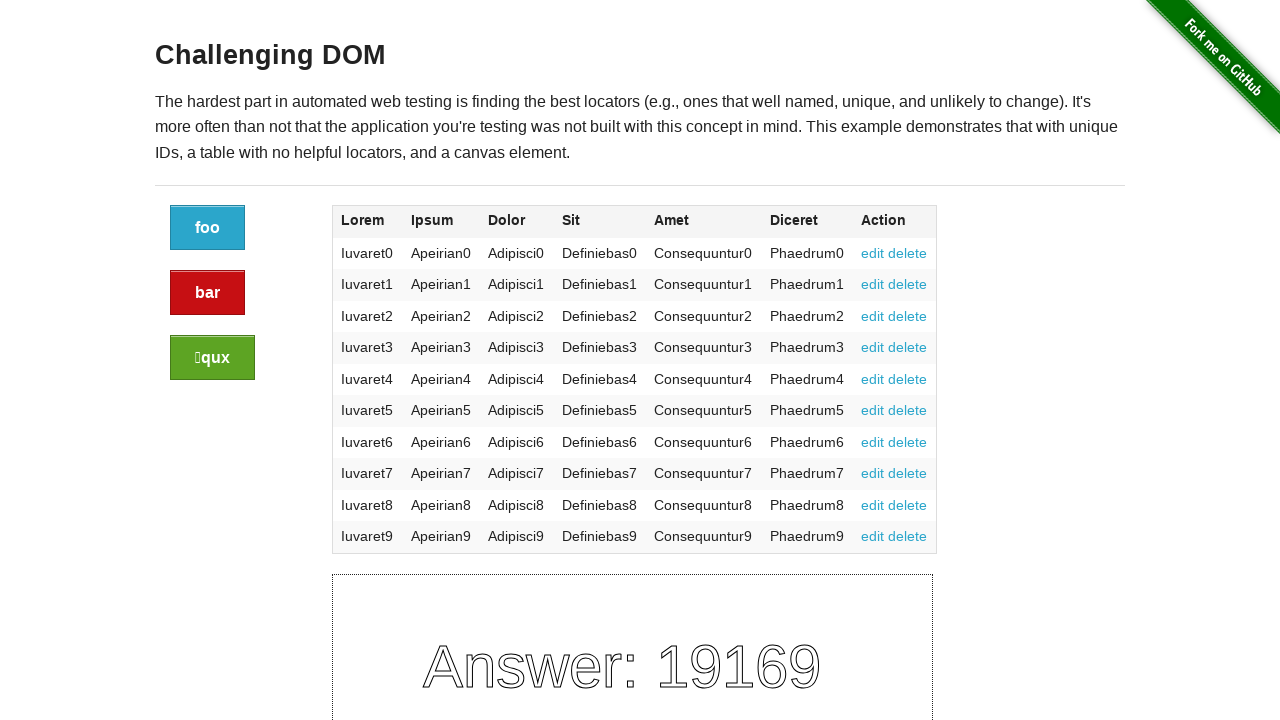

Verified 'Challenging DOM' heading is visible
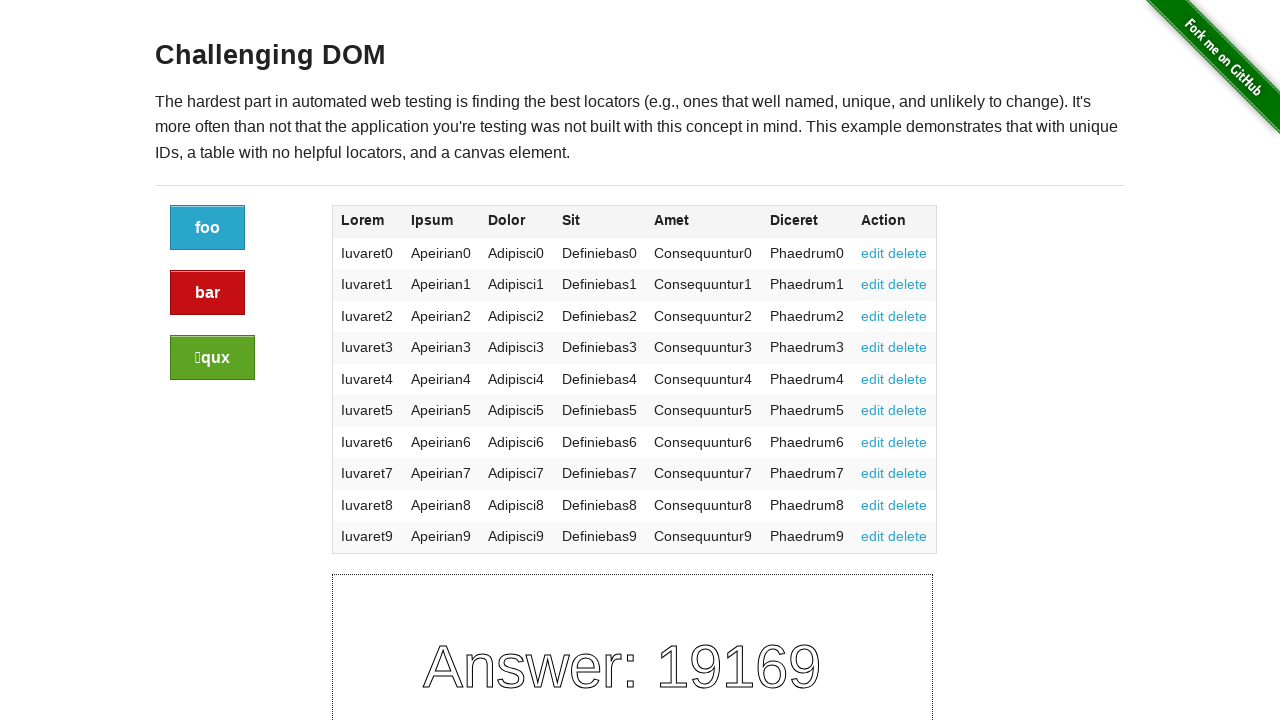

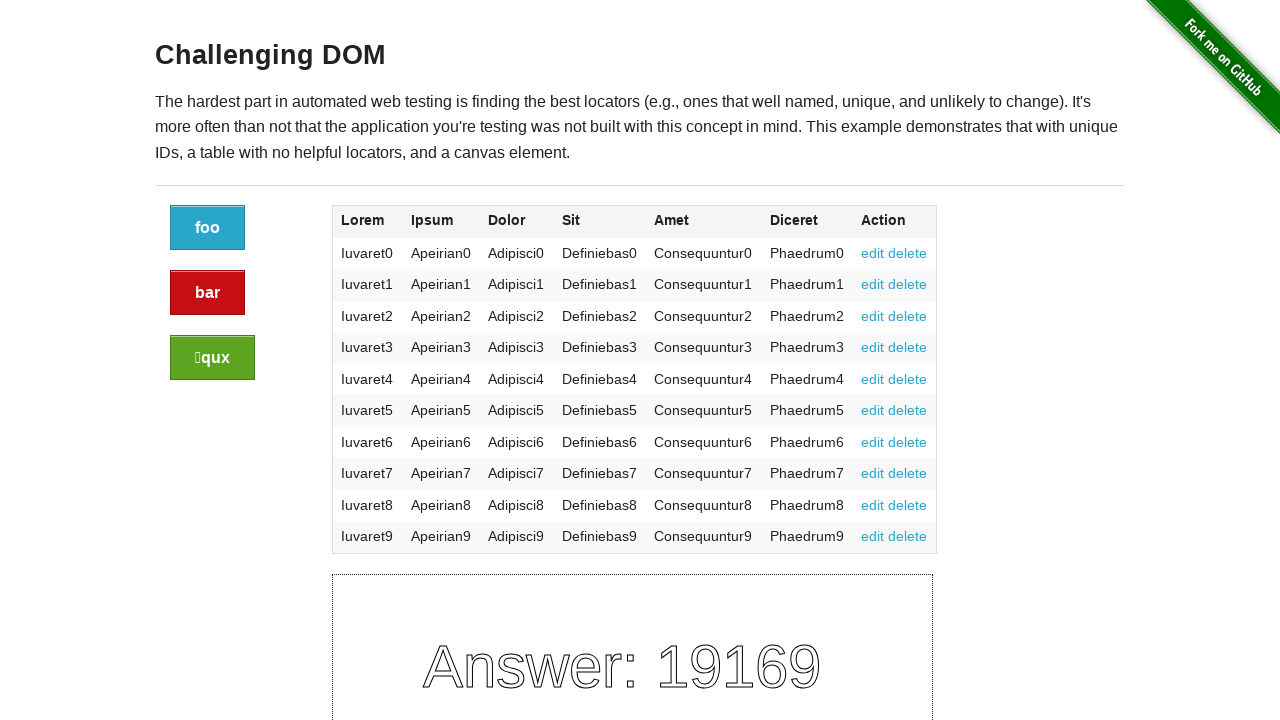